Tests dropdown select functionality by selecting hero and language options from dropdowns and verifying the result.

Starting URL: https://savkk.github.io/selenium-practice/

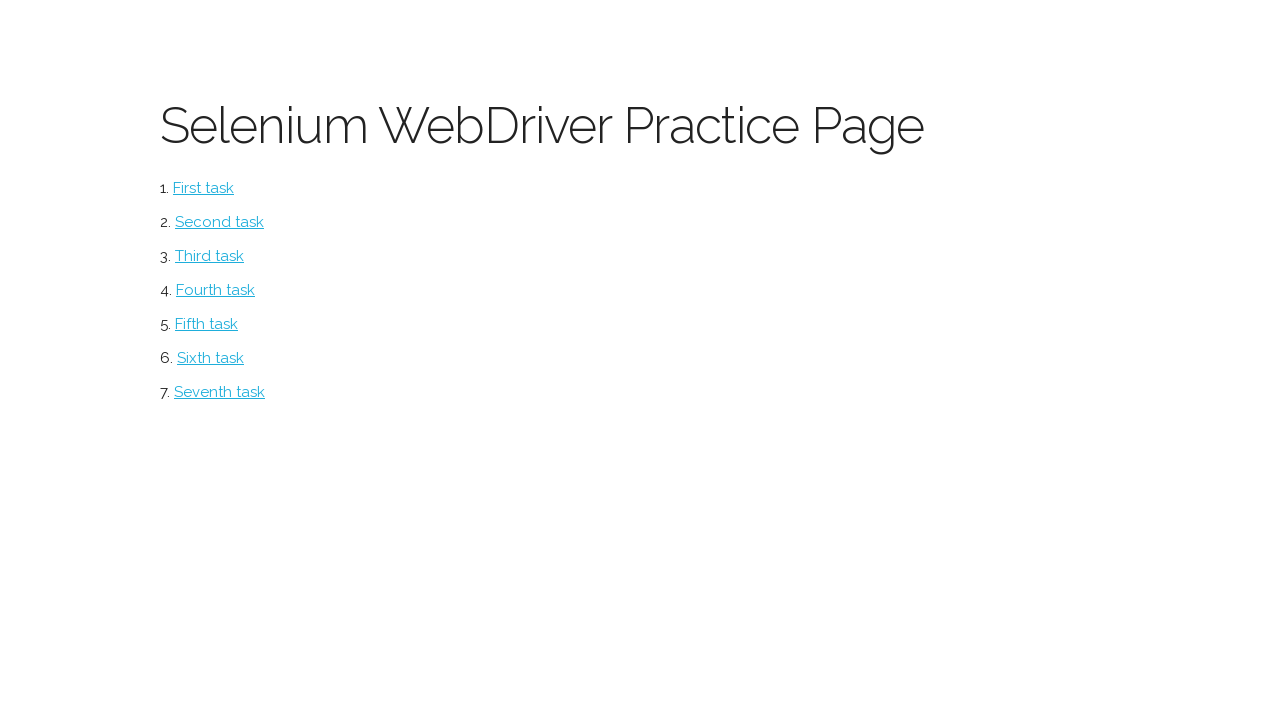

Clicked on select link to navigate to dropdown select page at (210, 256) on #select
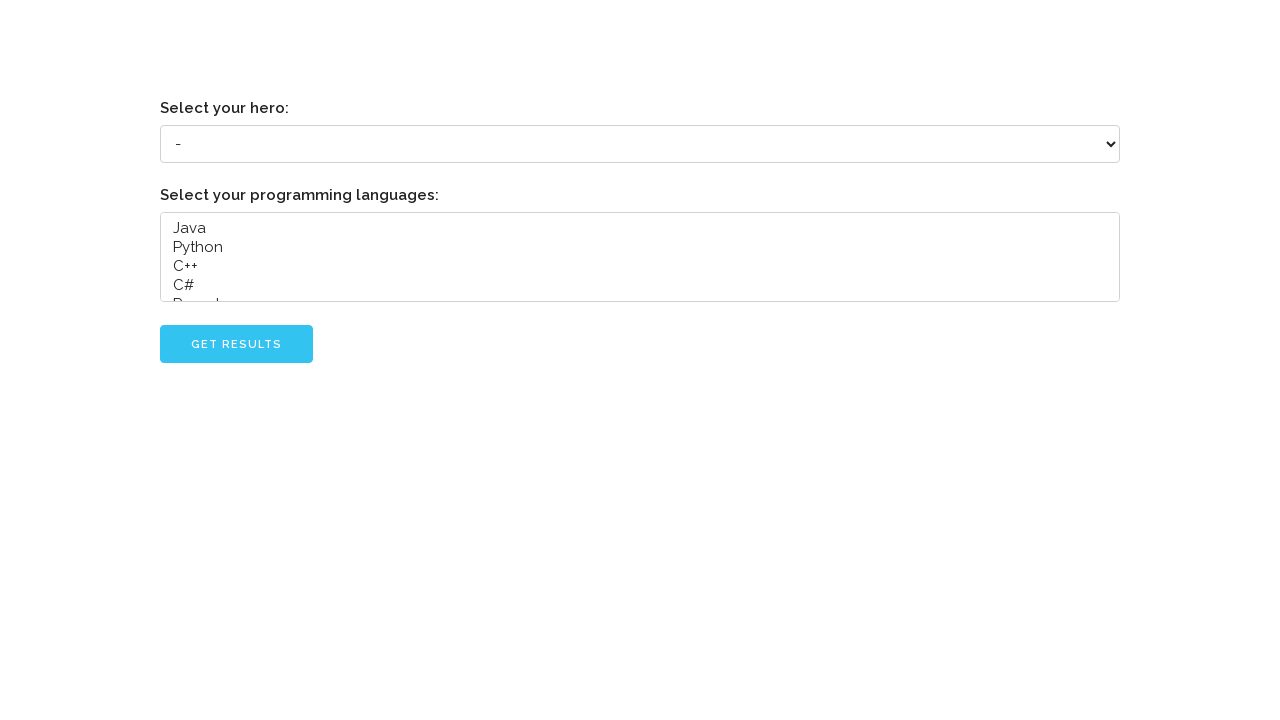

Selected 'Grady Booch' from hero dropdown on select[name='hero']
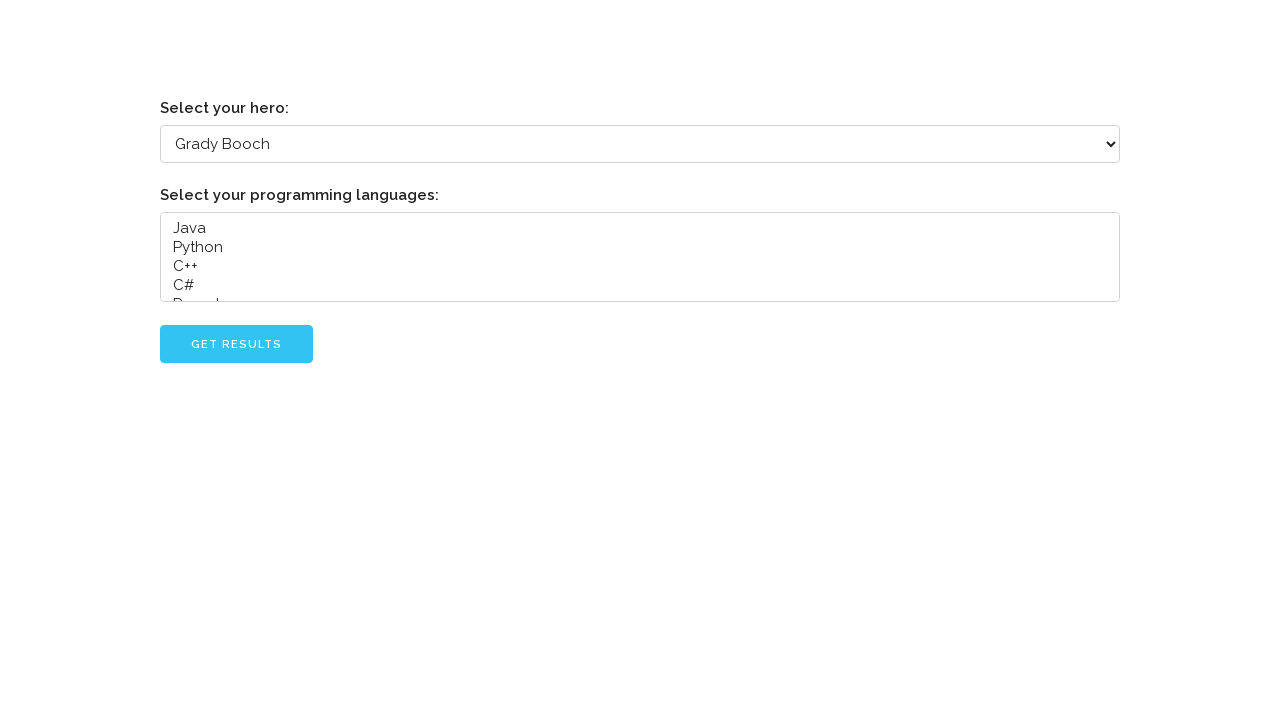

Selected 'Java' from language dropdown on select[name='languages']
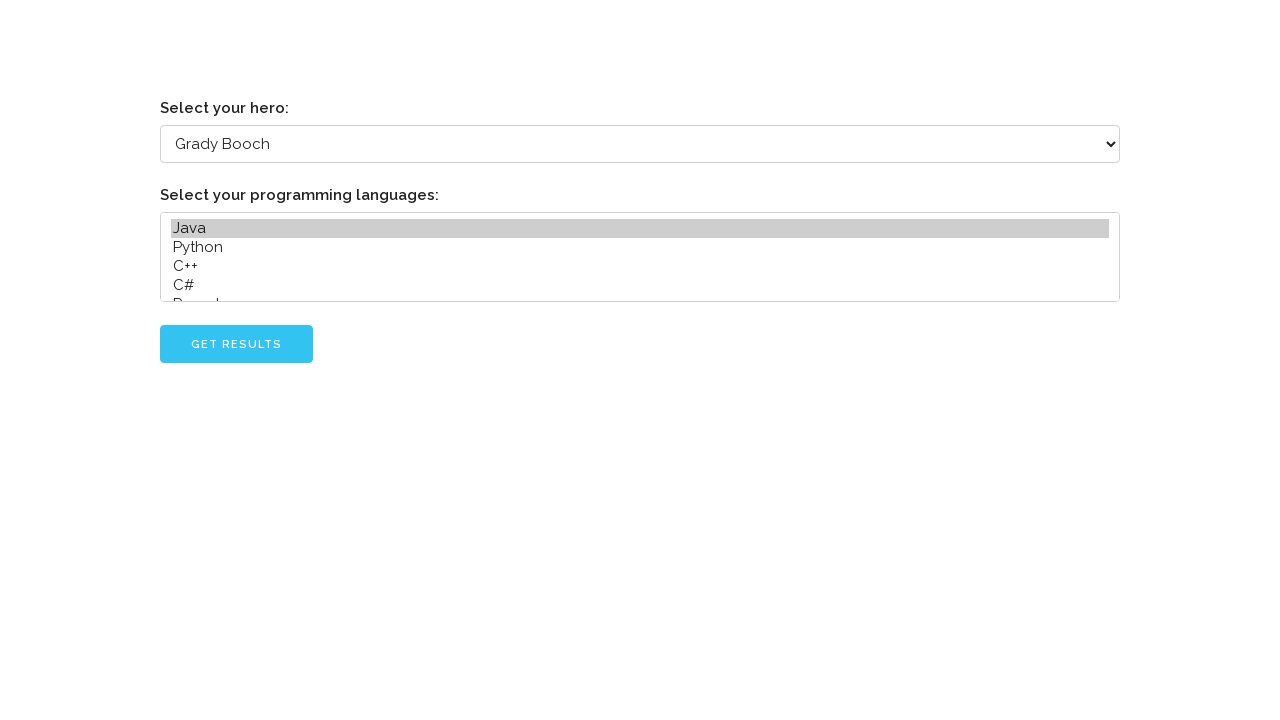

Clicked go button to submit selections at (236, 344) on #go
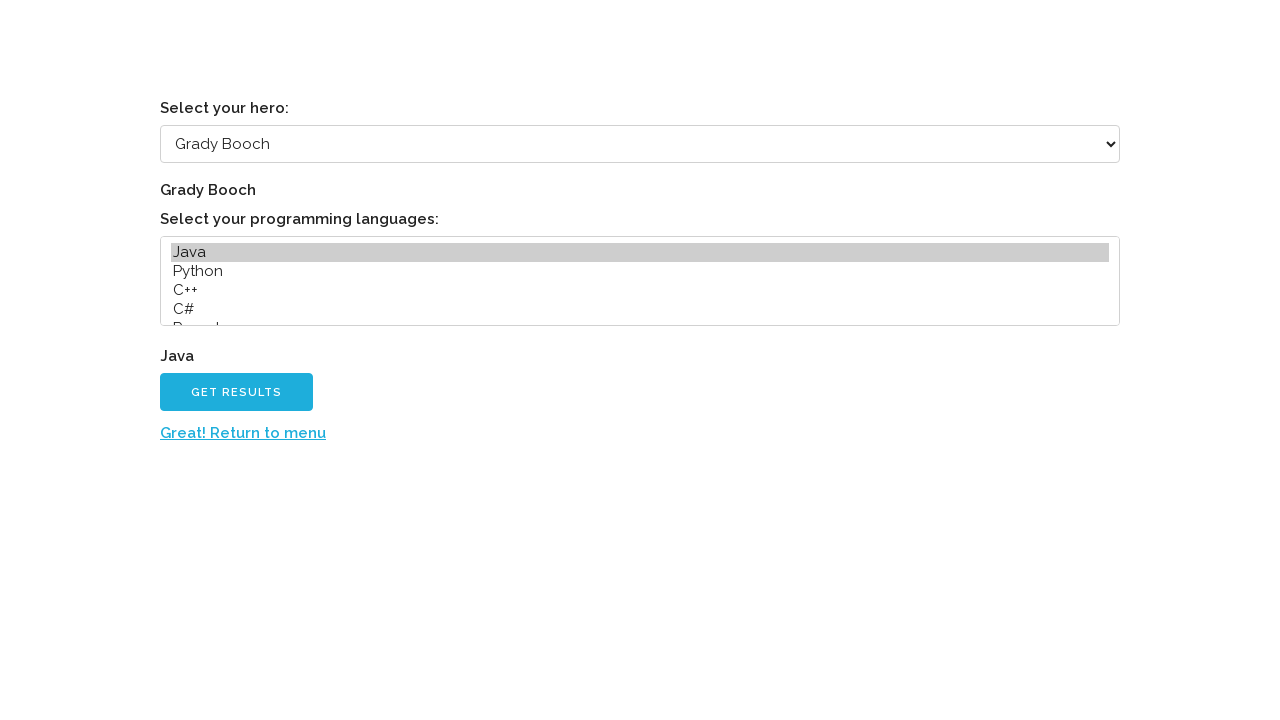

Located Java label in result
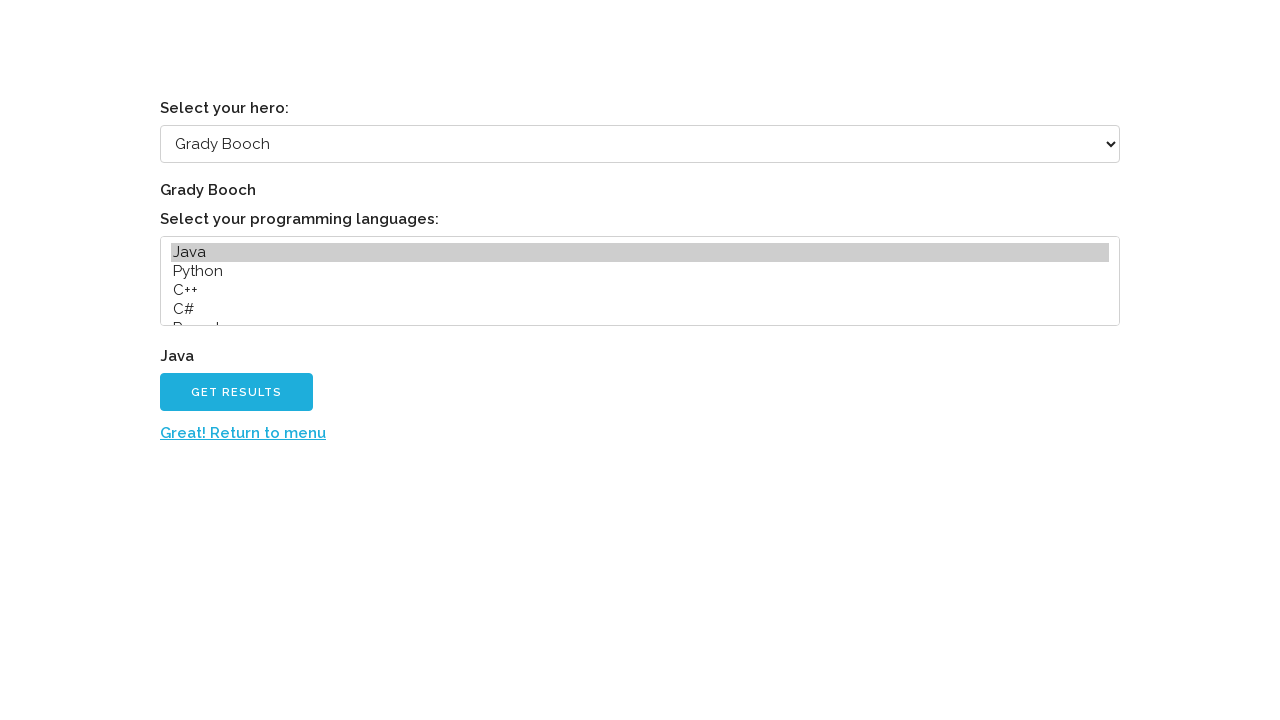

Verified that Java is displayed in the result
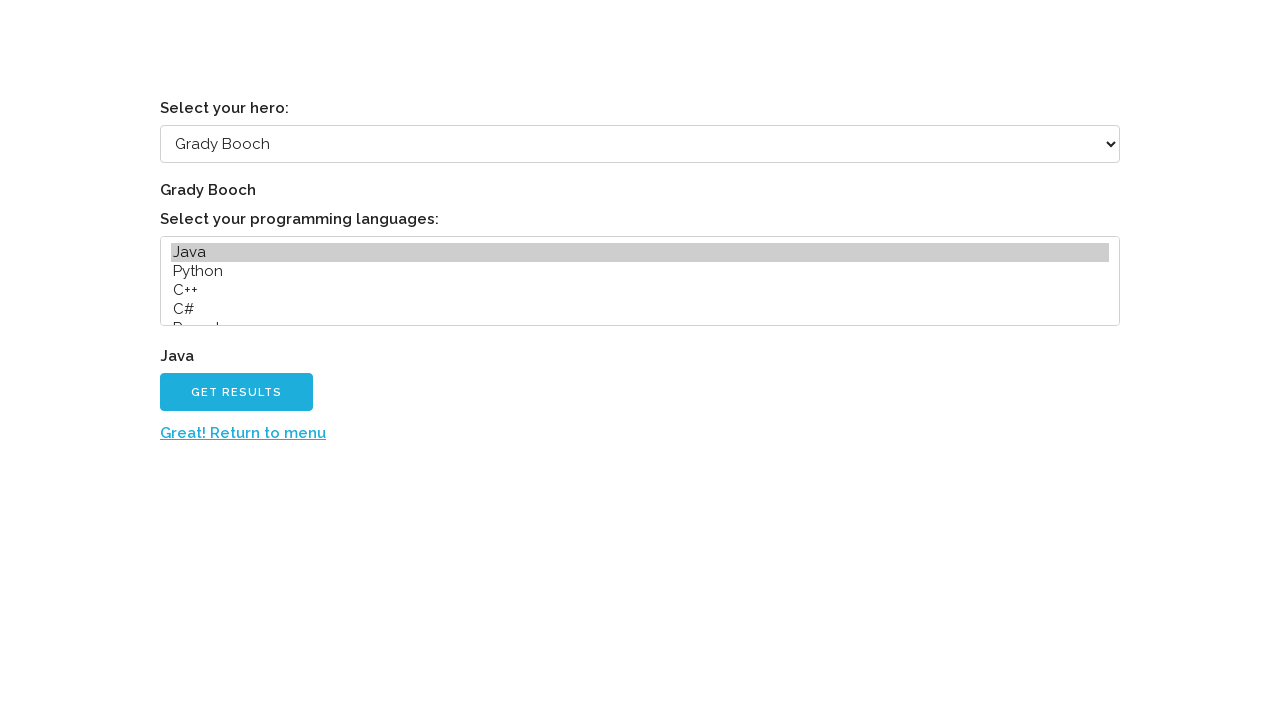

Clicked link to return to menu at (243, 433) on a:has-text('Great! Return to menu')
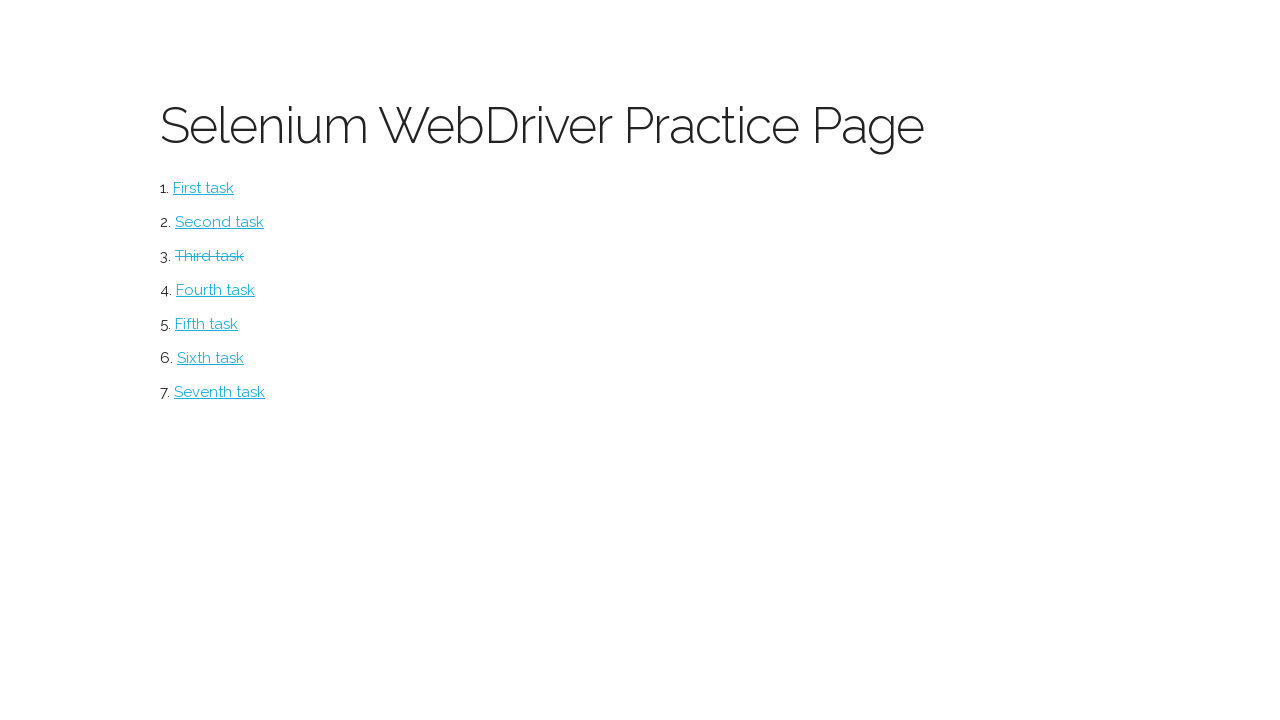

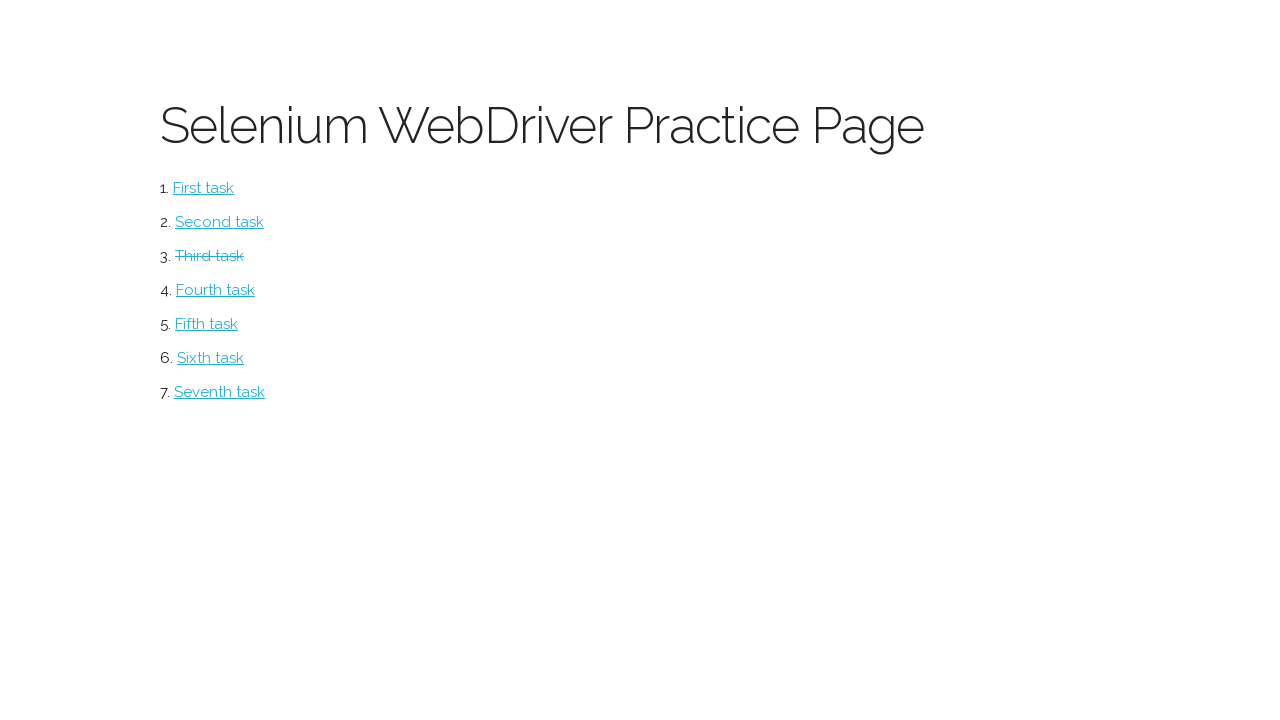